Tests interaction with a course content page by clicking on a questions element and performing a right-click context menu action on an interview questions link, then using keyboard navigation to select a menu option

Starting URL: http://greenstech.in/selenium-course-content.html

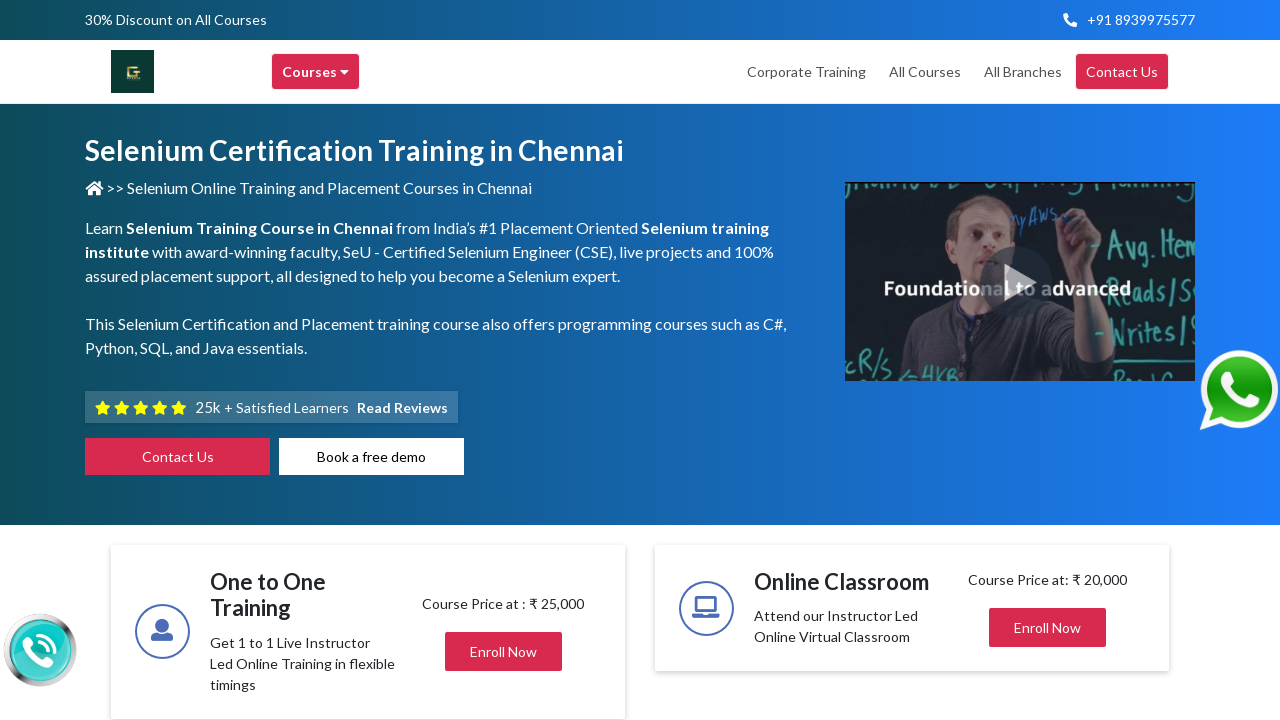

Clicked on the questions element (h2.title) at (1024, 360) on h2.title.mb-0.center
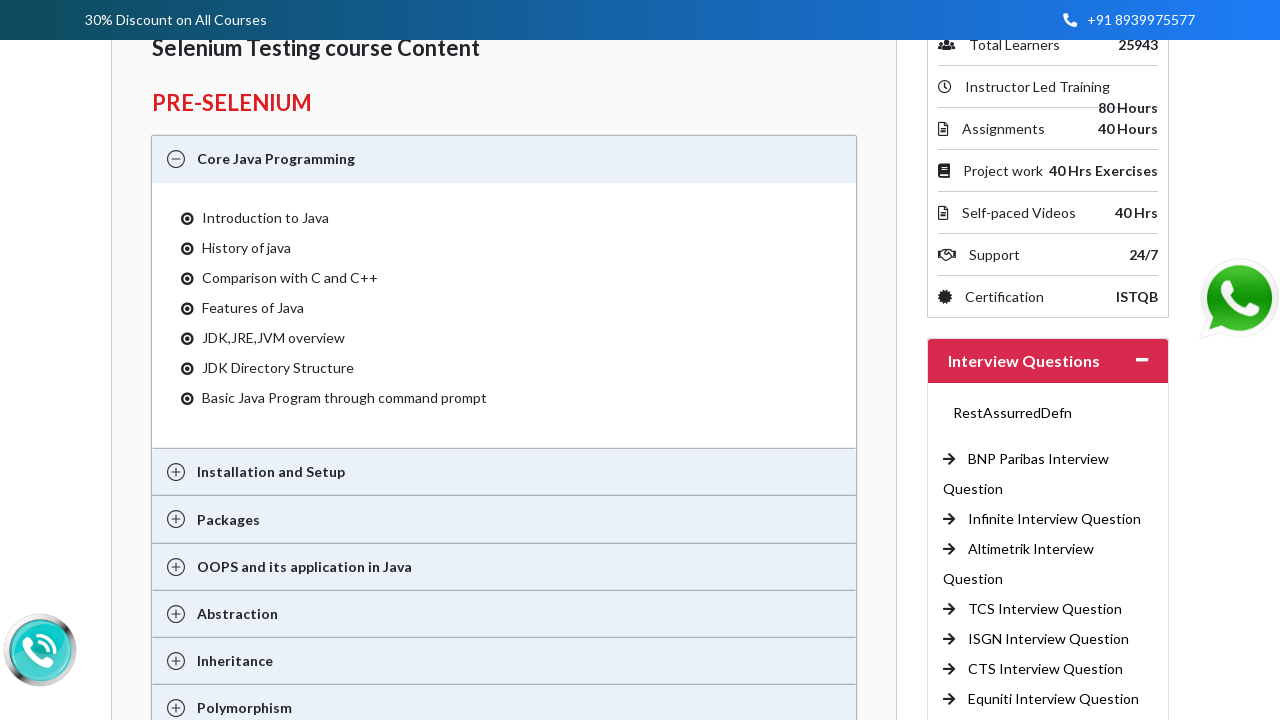

Right-clicked on the 4th Interview Questions link (TCS Interview Questions) at (1045, 609) on (//a[@title='Interview Questions'])[4]
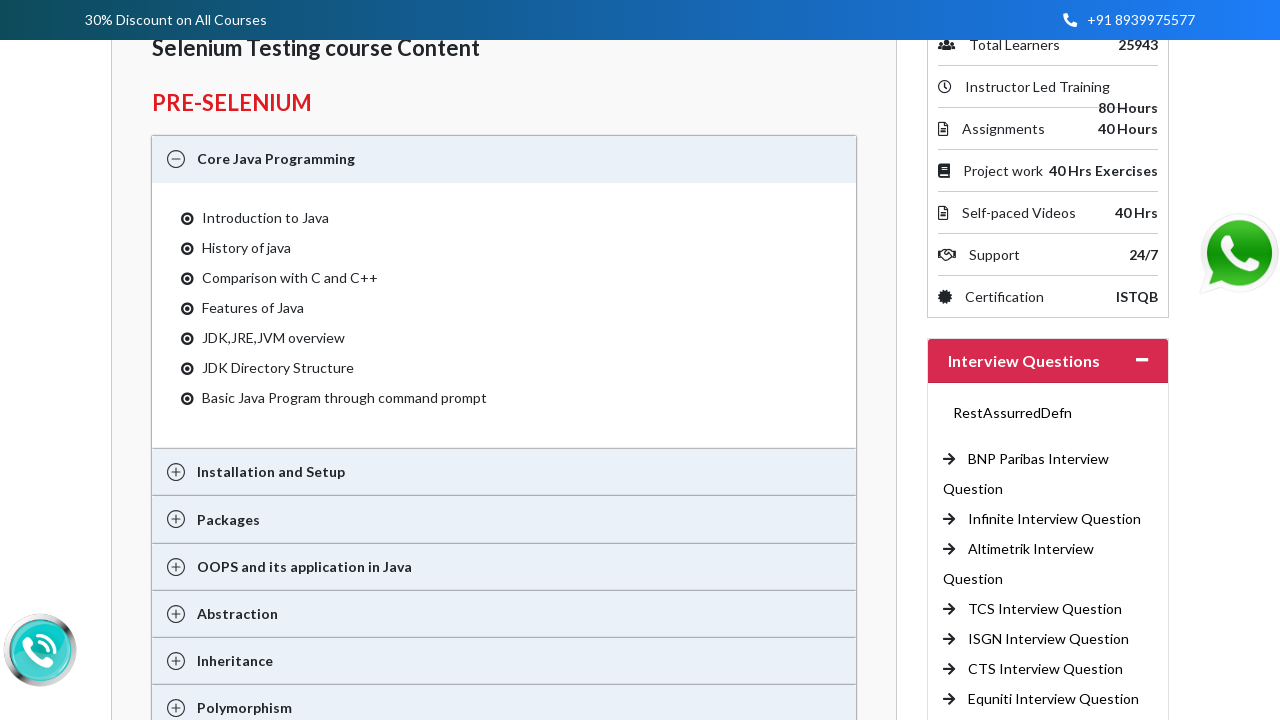

Pressed ArrowDown key once to navigate context menu
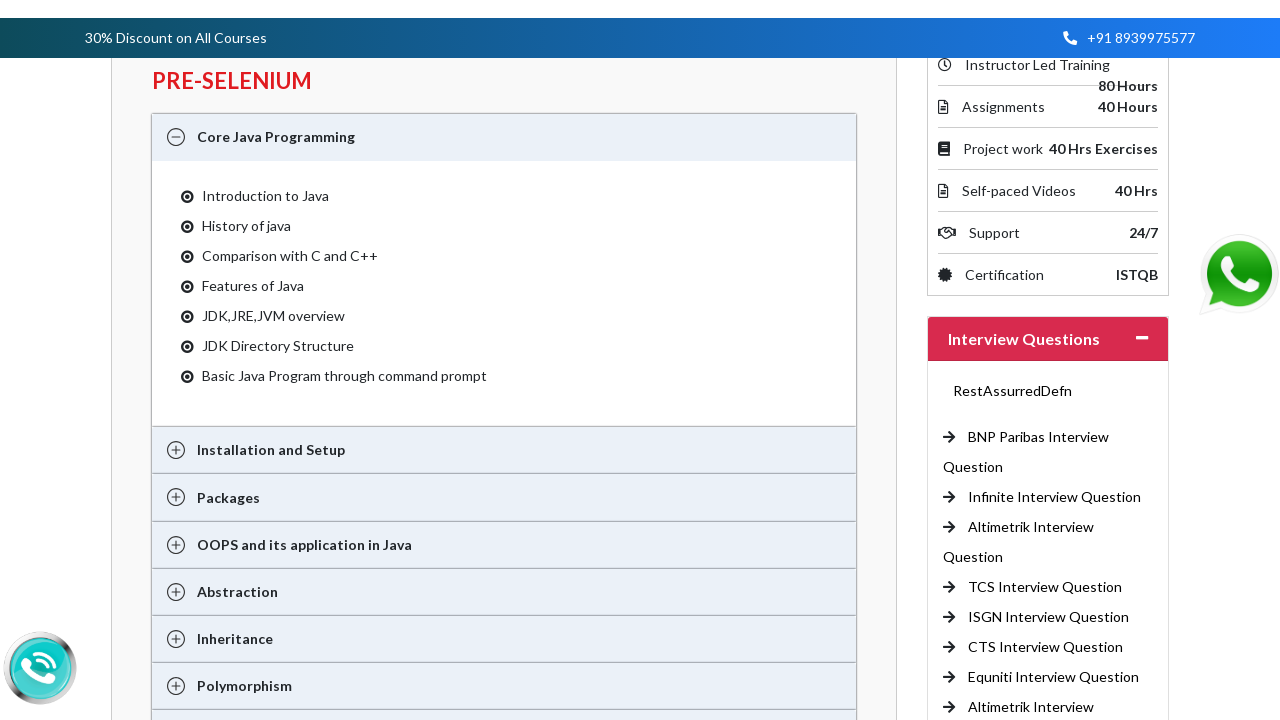

Pressed ArrowDown key second time to navigate context menu
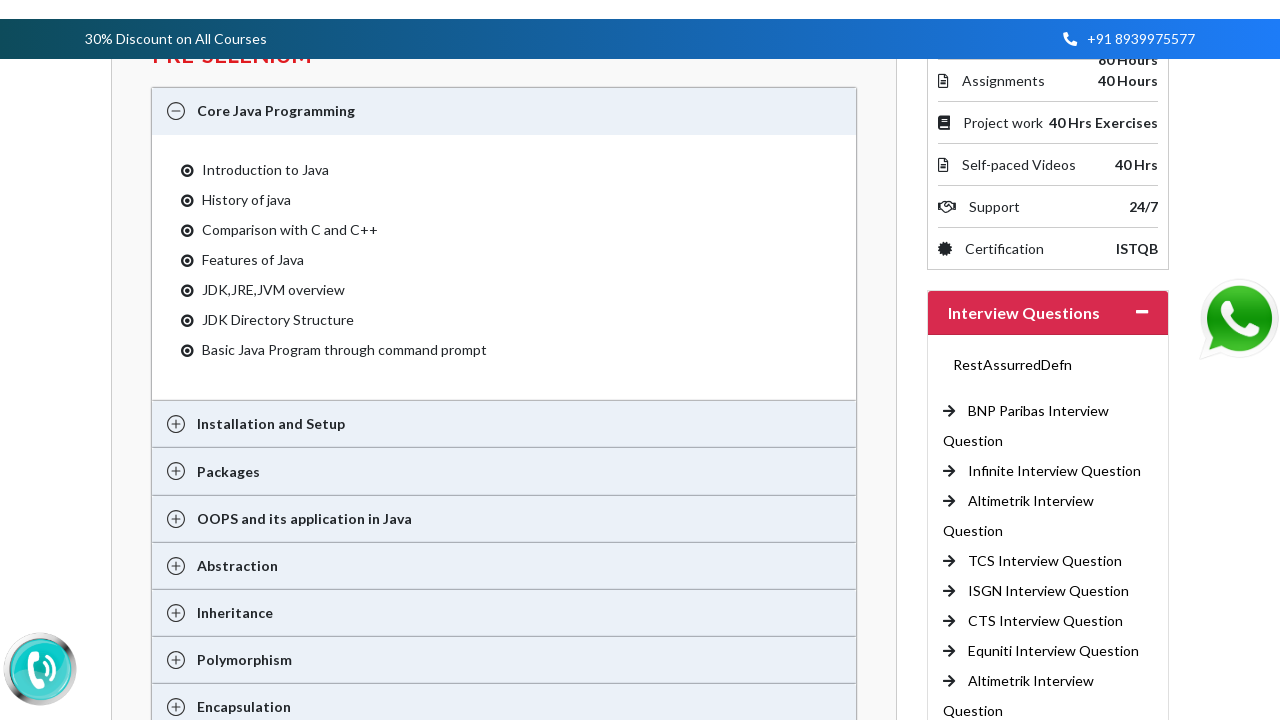

Pressed Enter to select context menu option
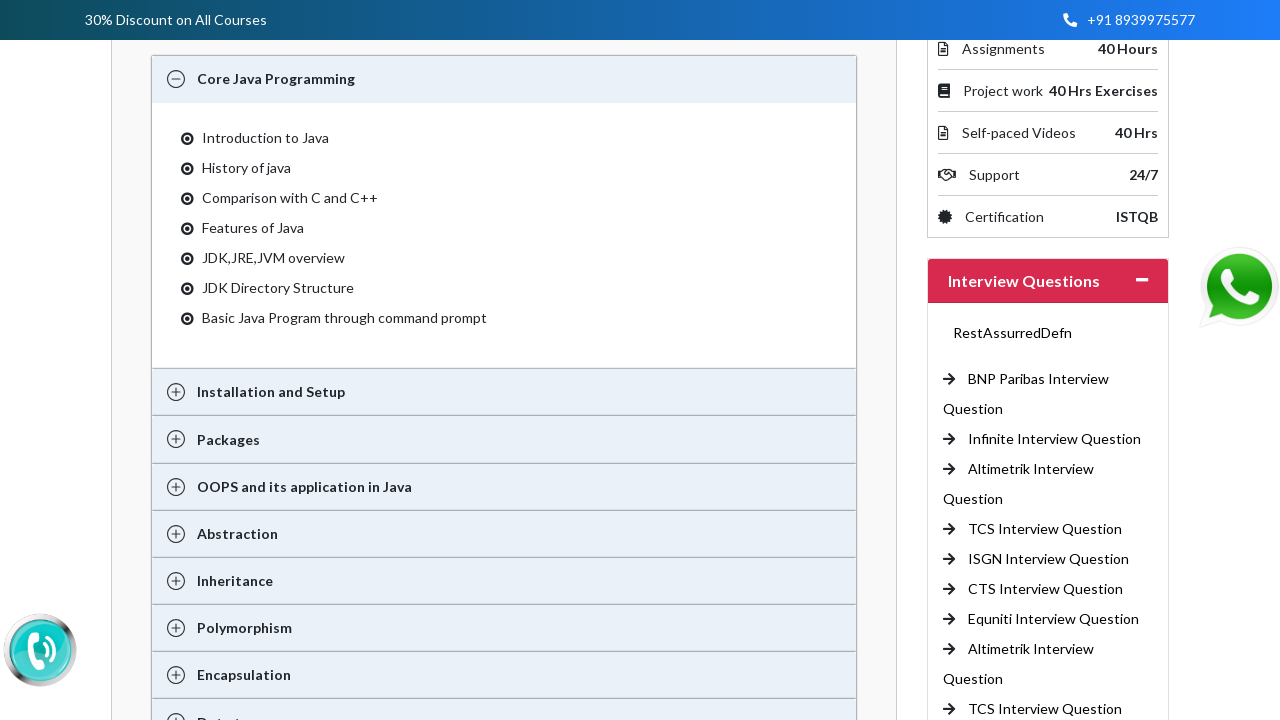

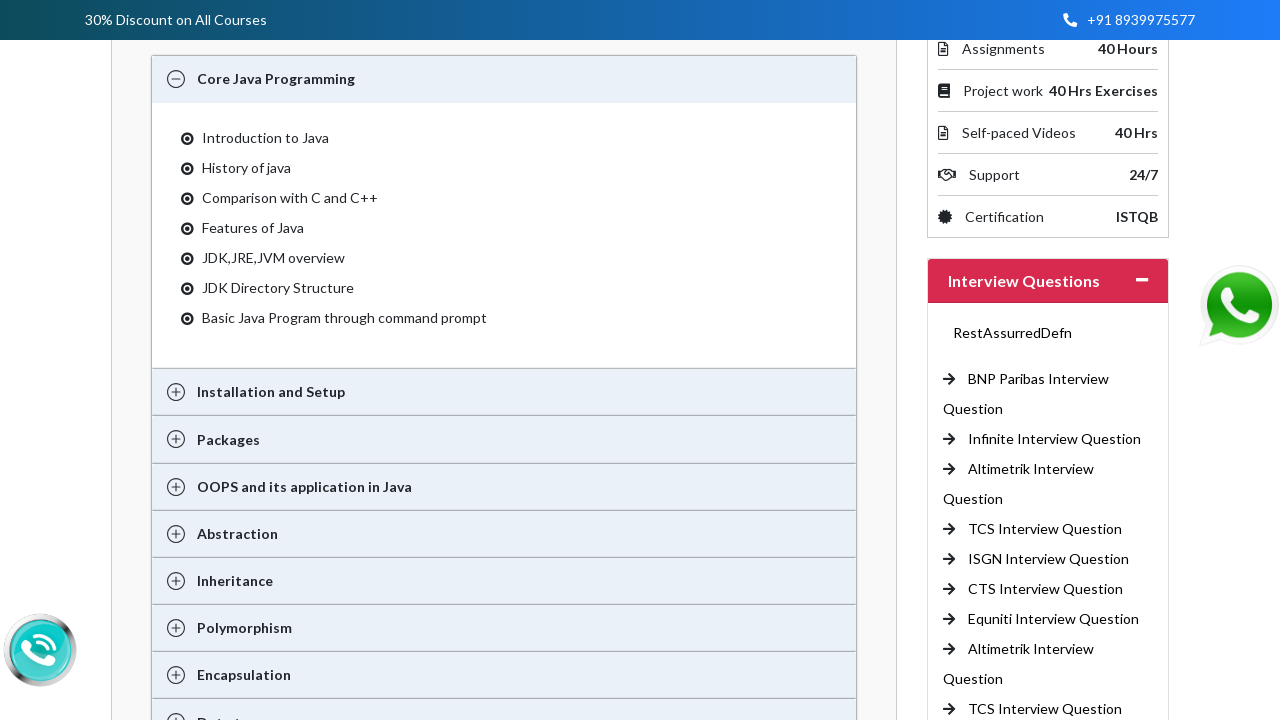